Tests Text Box form using XPath locators to fill all fields and verify output

Starting URL: https://demoqa.com/

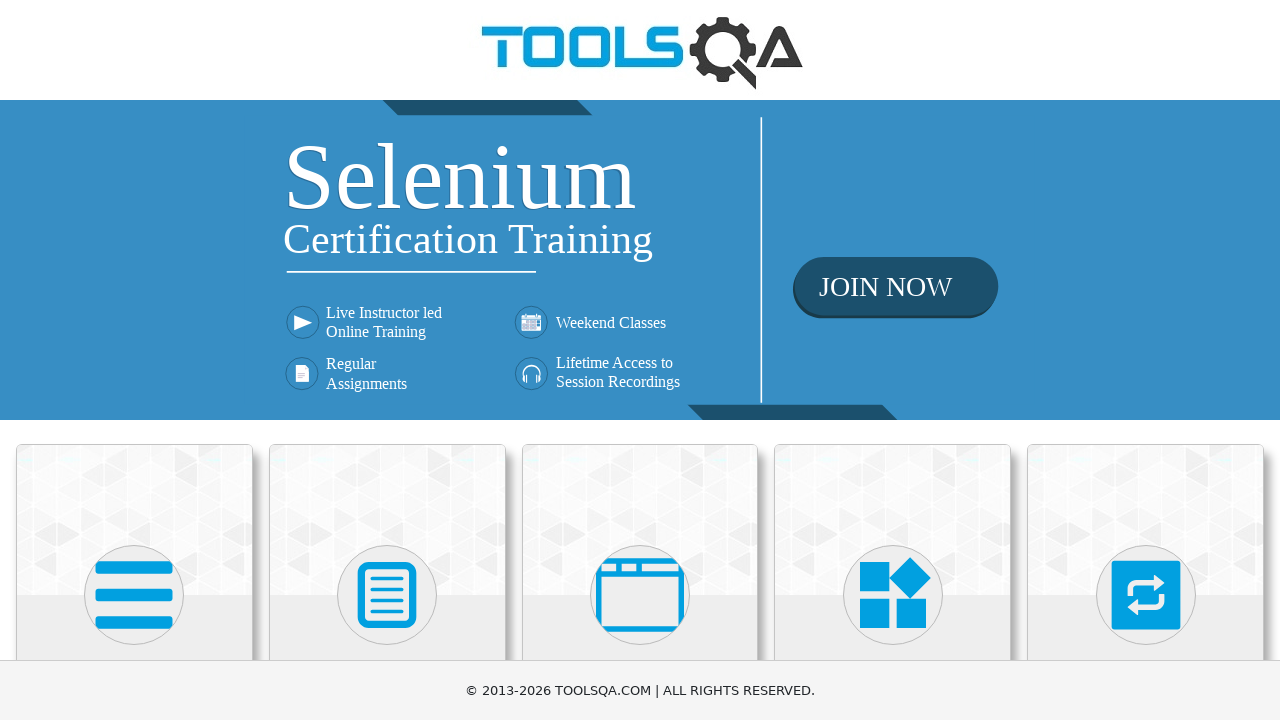

Clicked Elements button at (134, 360) on xpath=//h5[1]
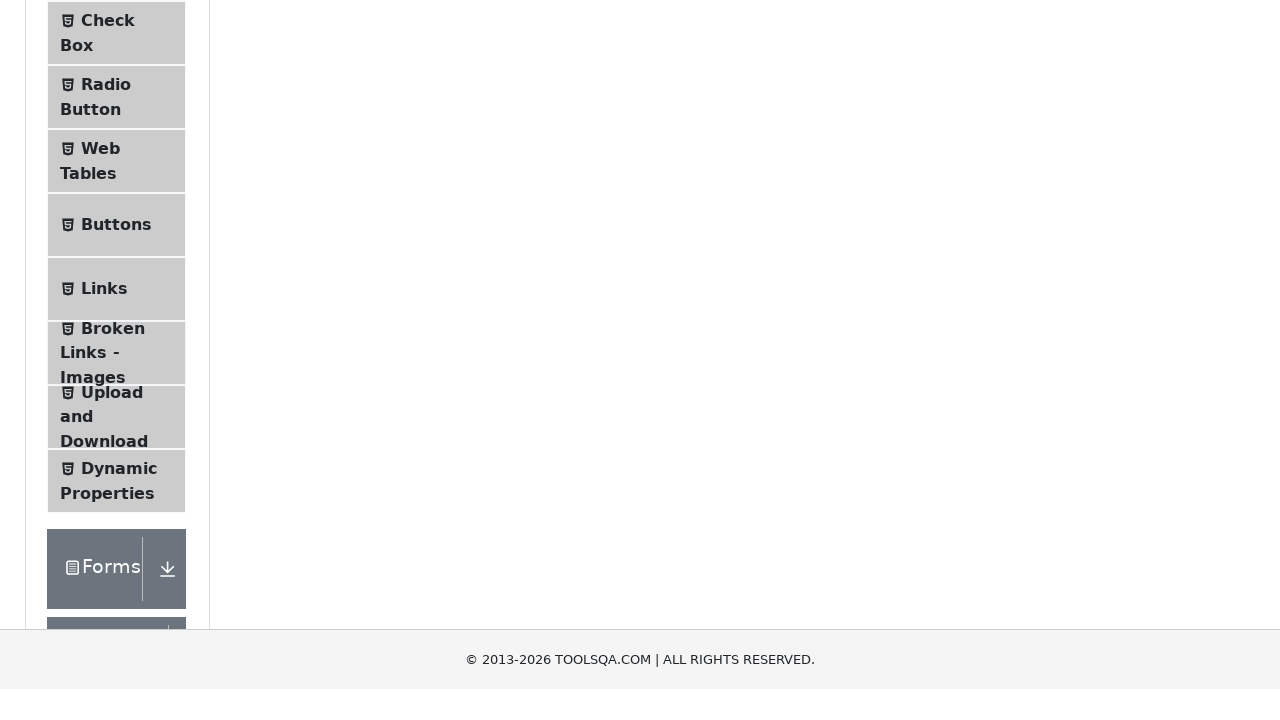

Clicked Text Box tab at (119, 261) on xpath=//span[text()='Text Box']
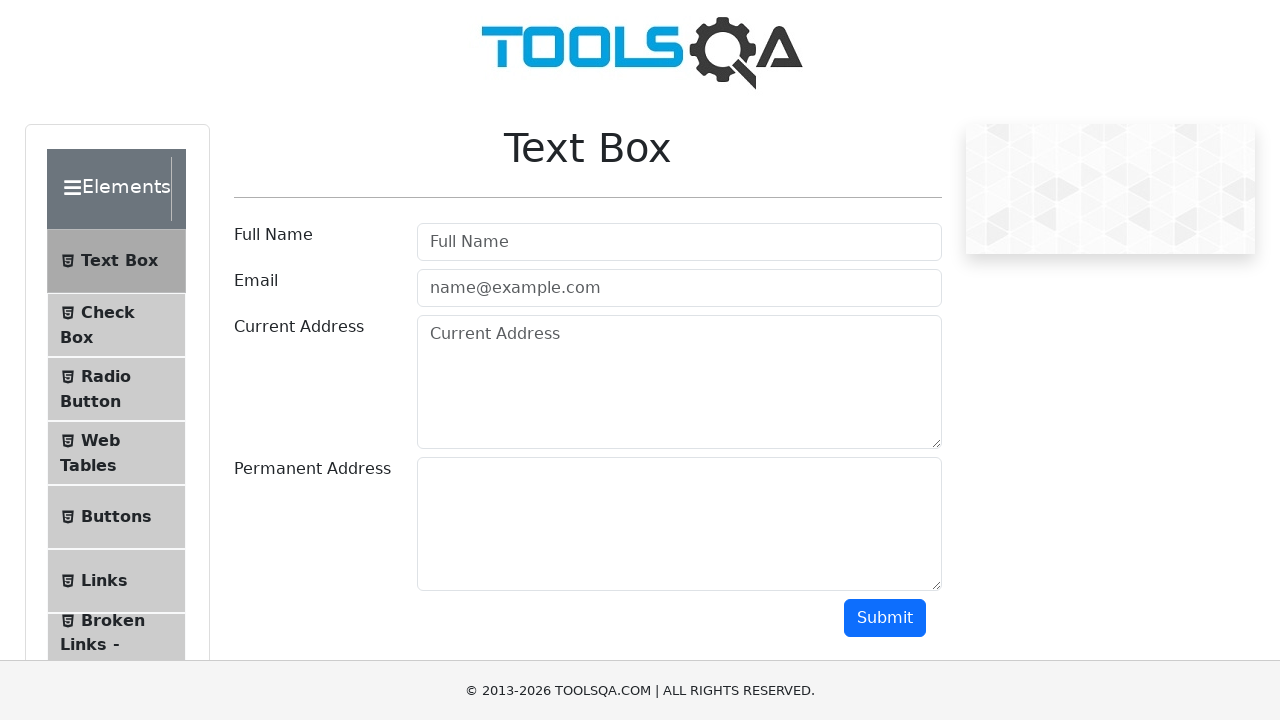

Filled Full Name field with 'Nat' on input[placeholder='Full Name']
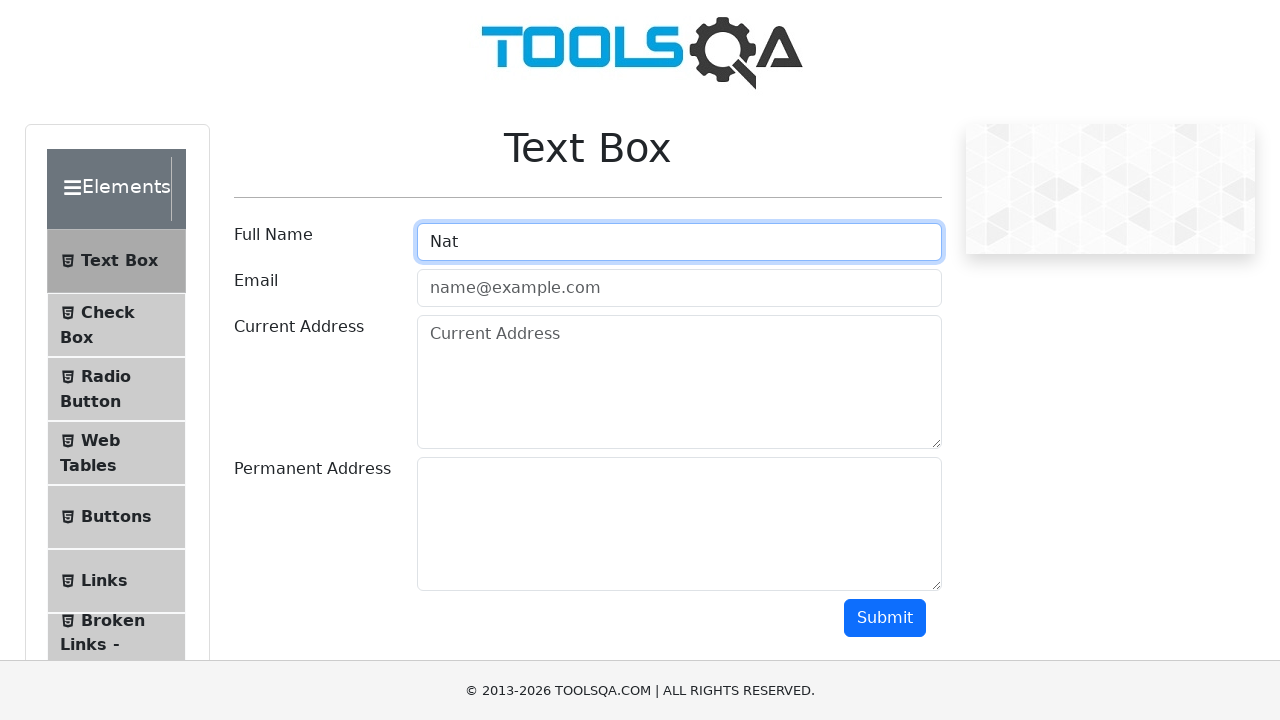

Filled email field with 'new@new.new' on #userEmail
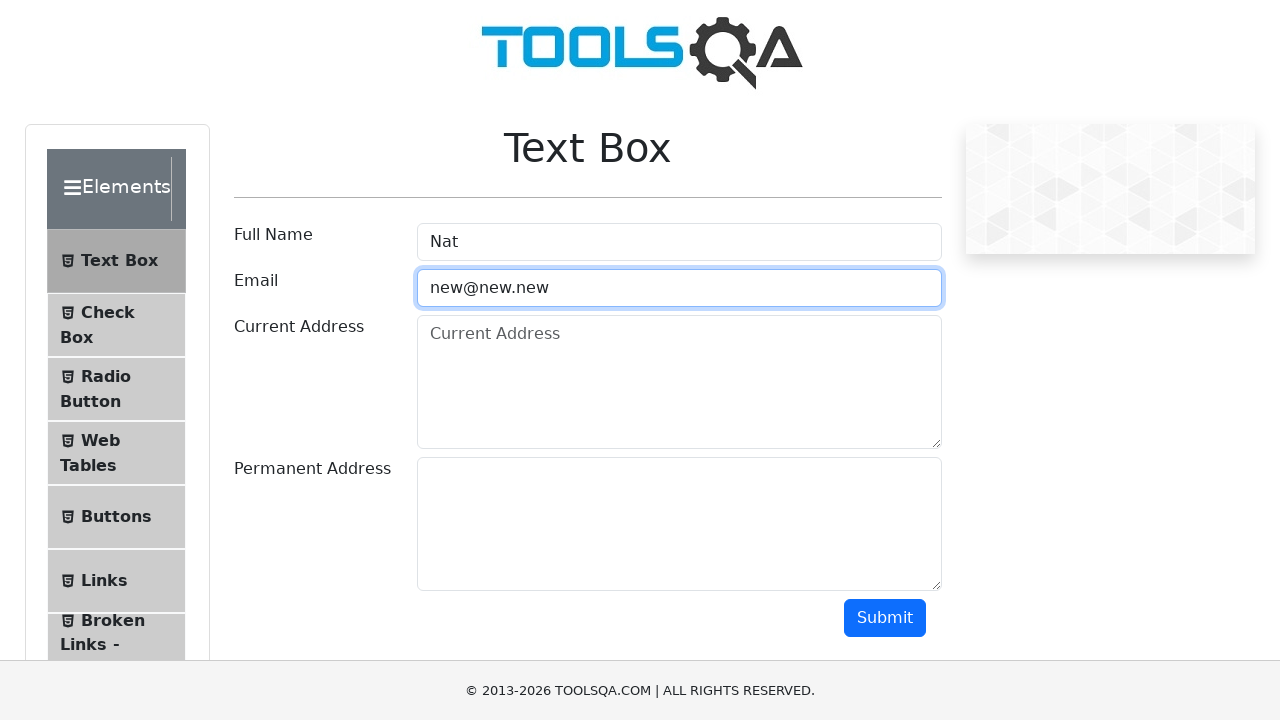

Filled current address field with 'USA' on #currentAddress
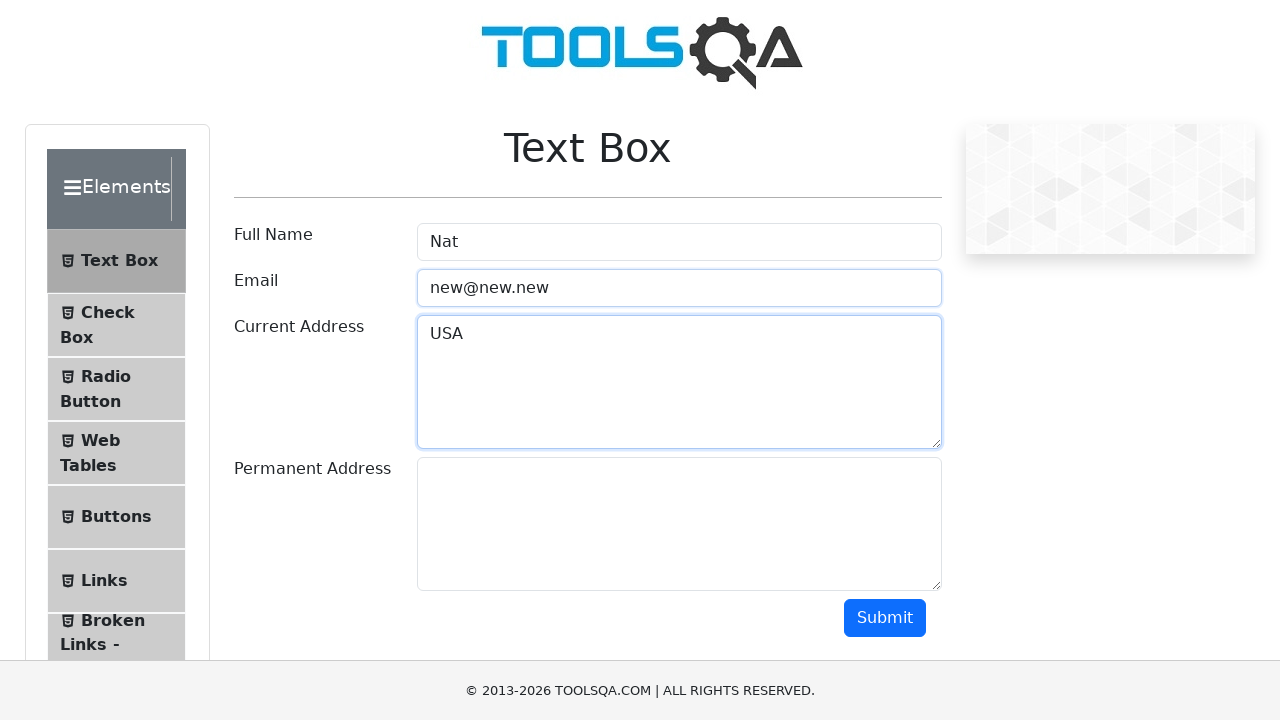

Filled permanent address field with 'NY' on #permanentAddress
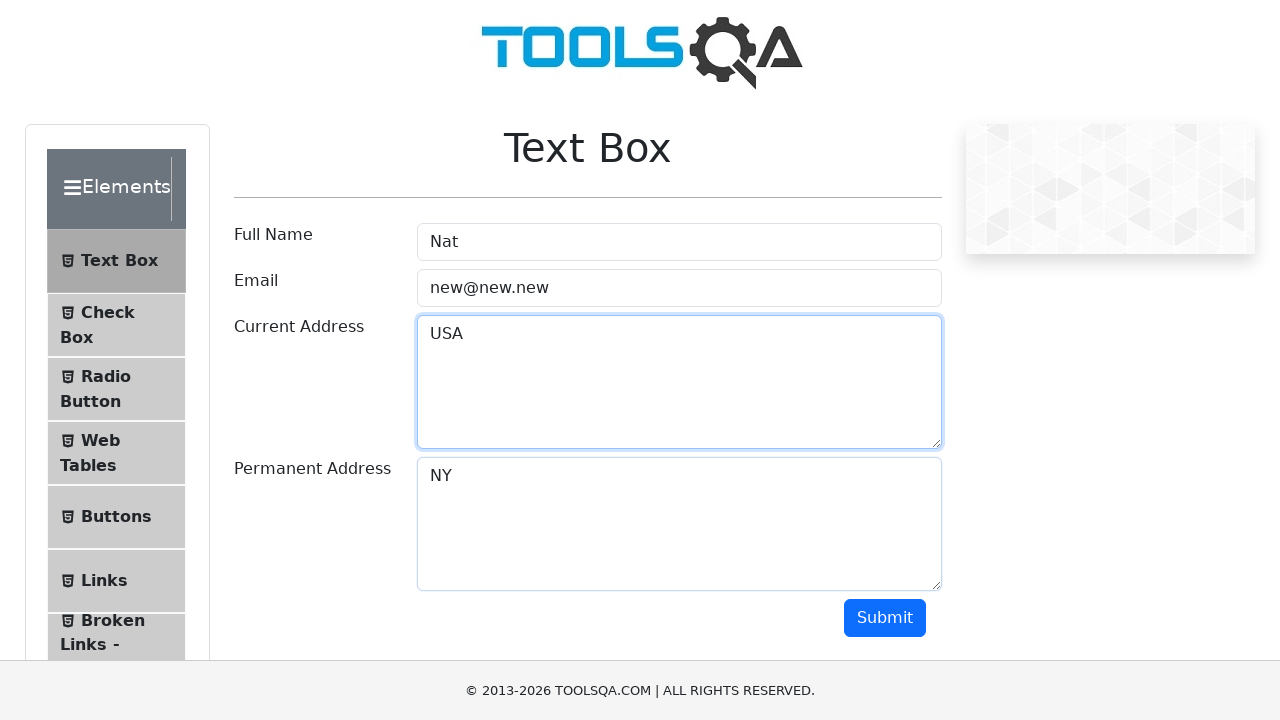

Clicked submit button to submit Text Box form at (885, 618) on #submit
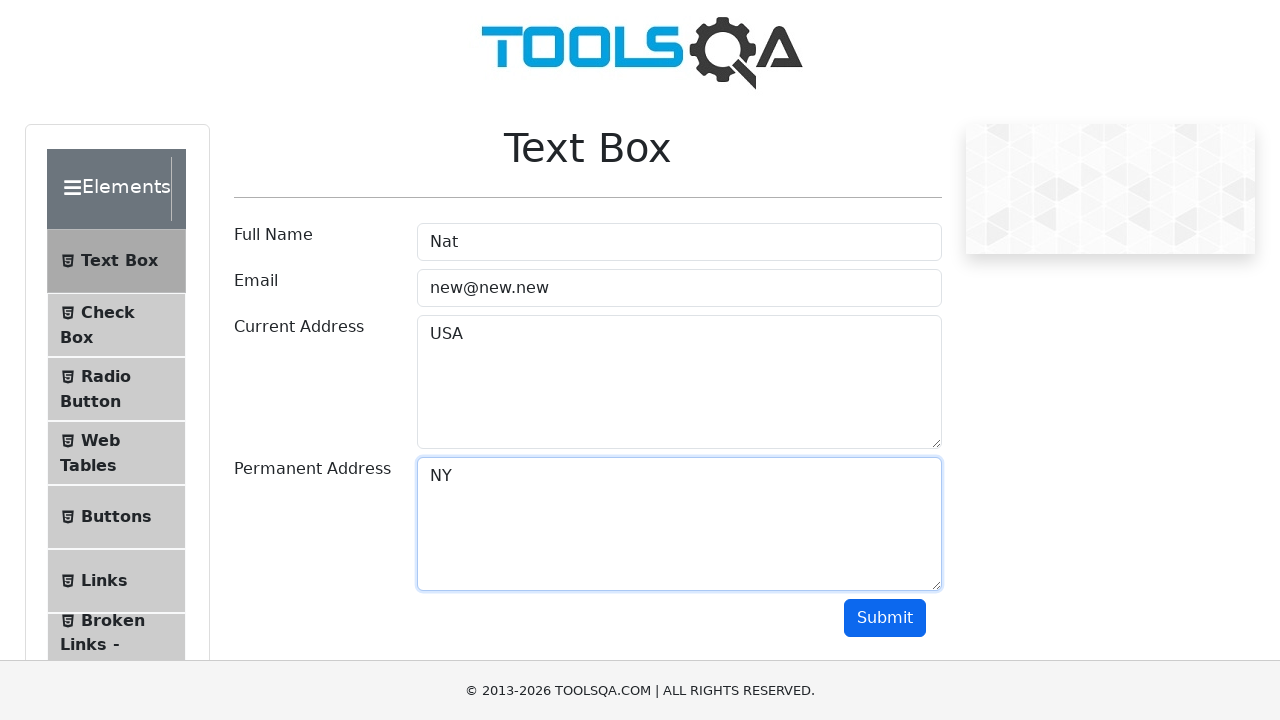

Form output loaded and name field is visible
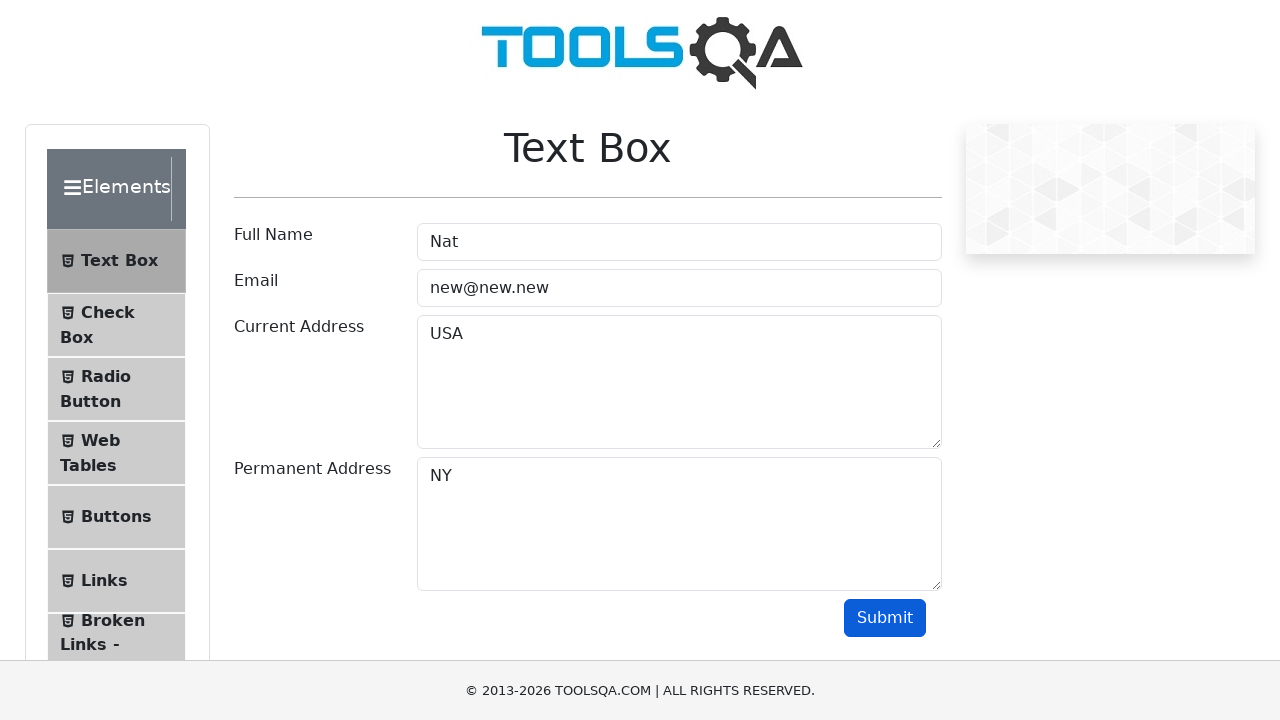

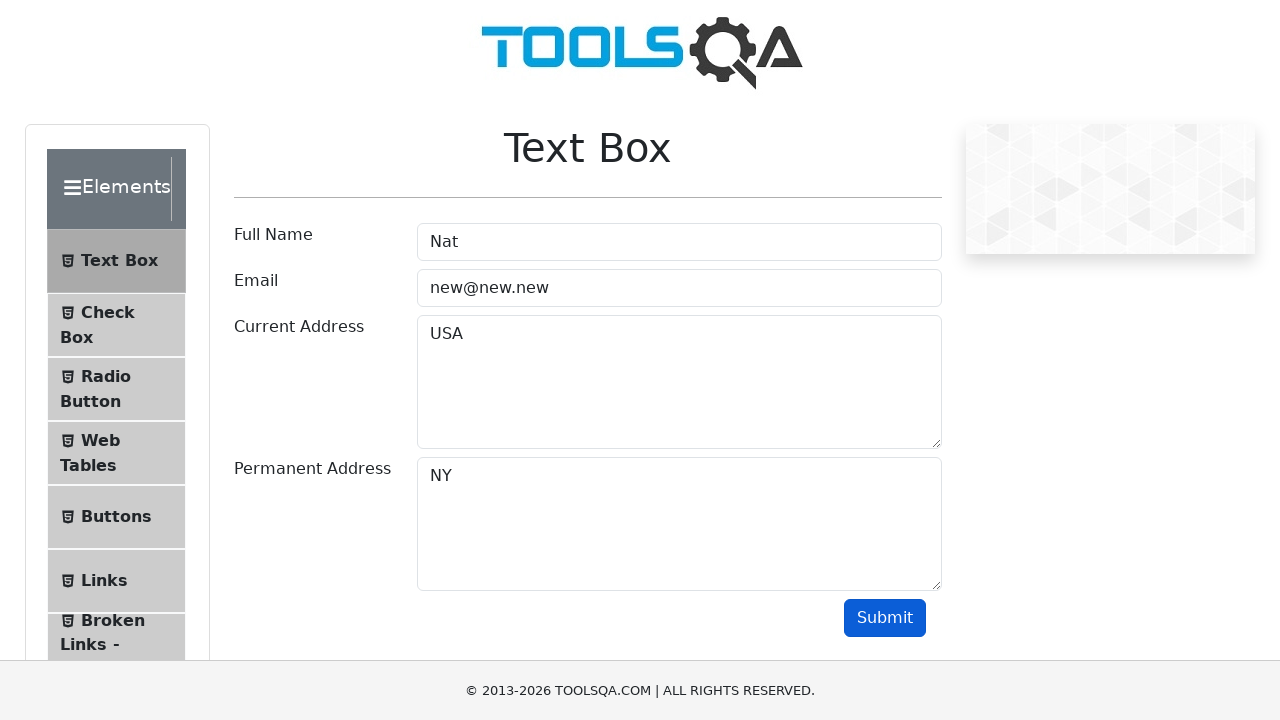